Tests checkbox functionality by verifying initial states and toggling checkboxes on a demo page

Starting URL: https://the-internet.herokuapp.com/checkboxes

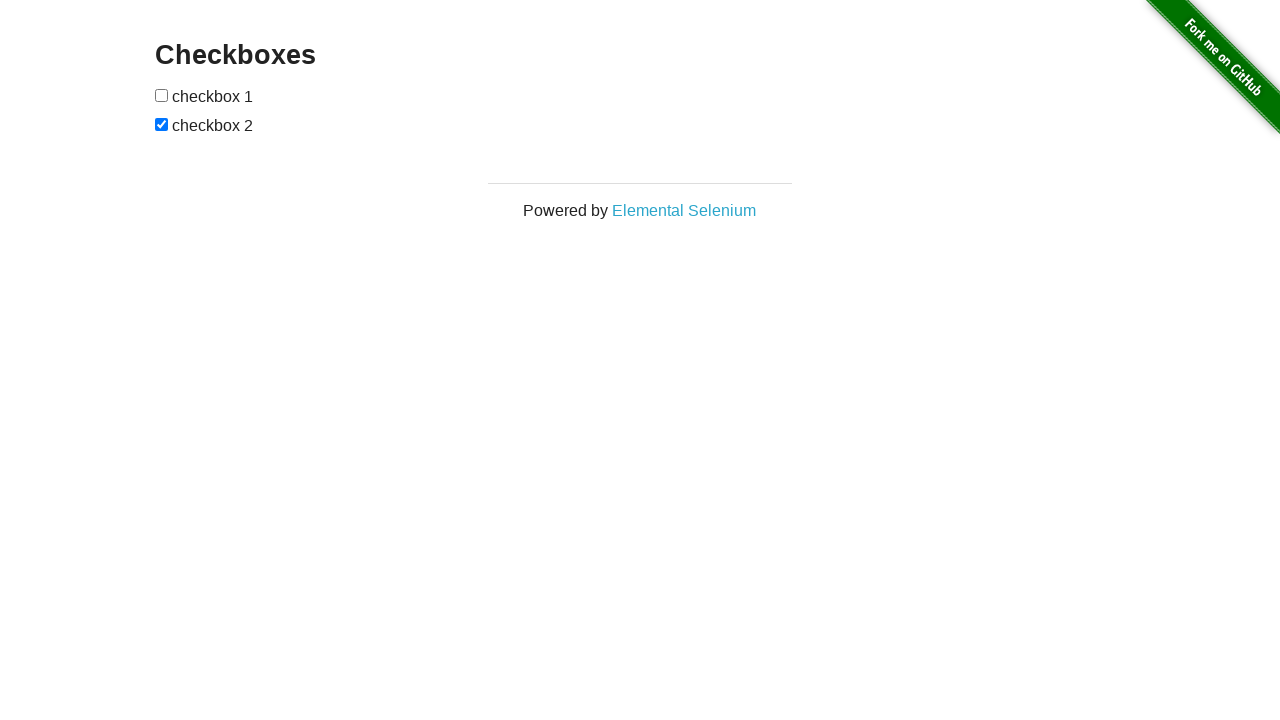

Header element loaded
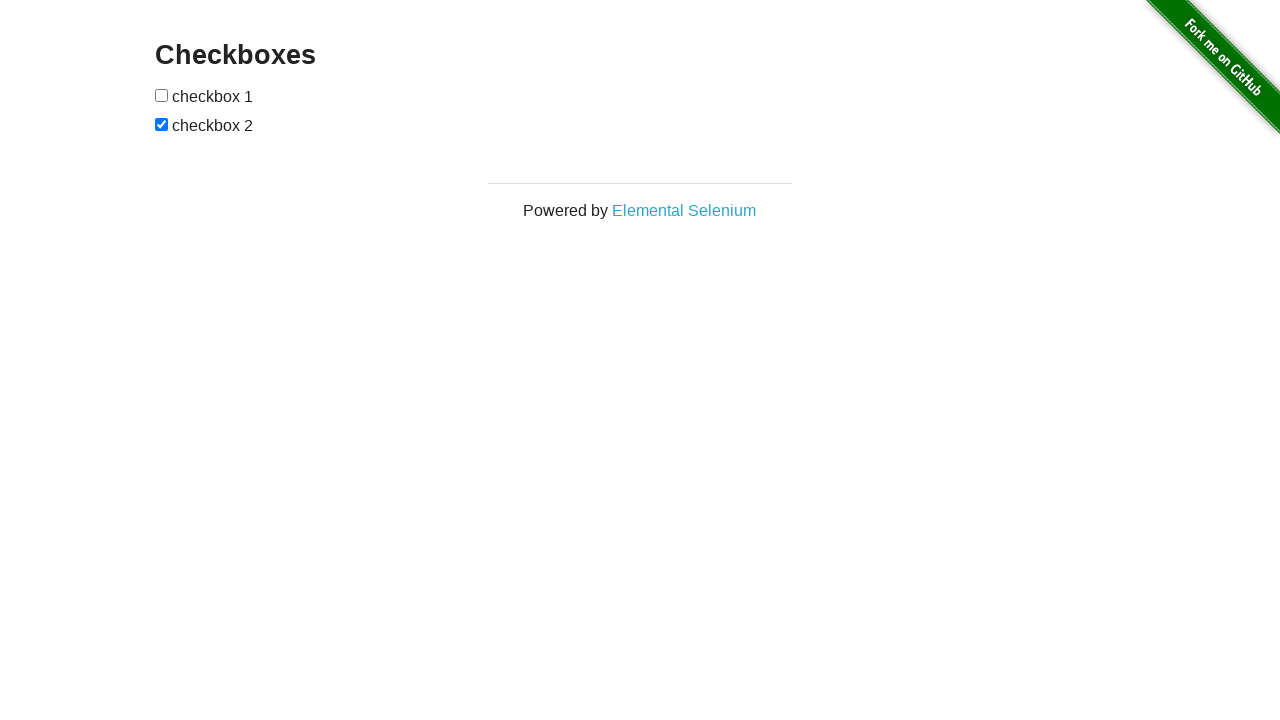

Located all checkbox elements
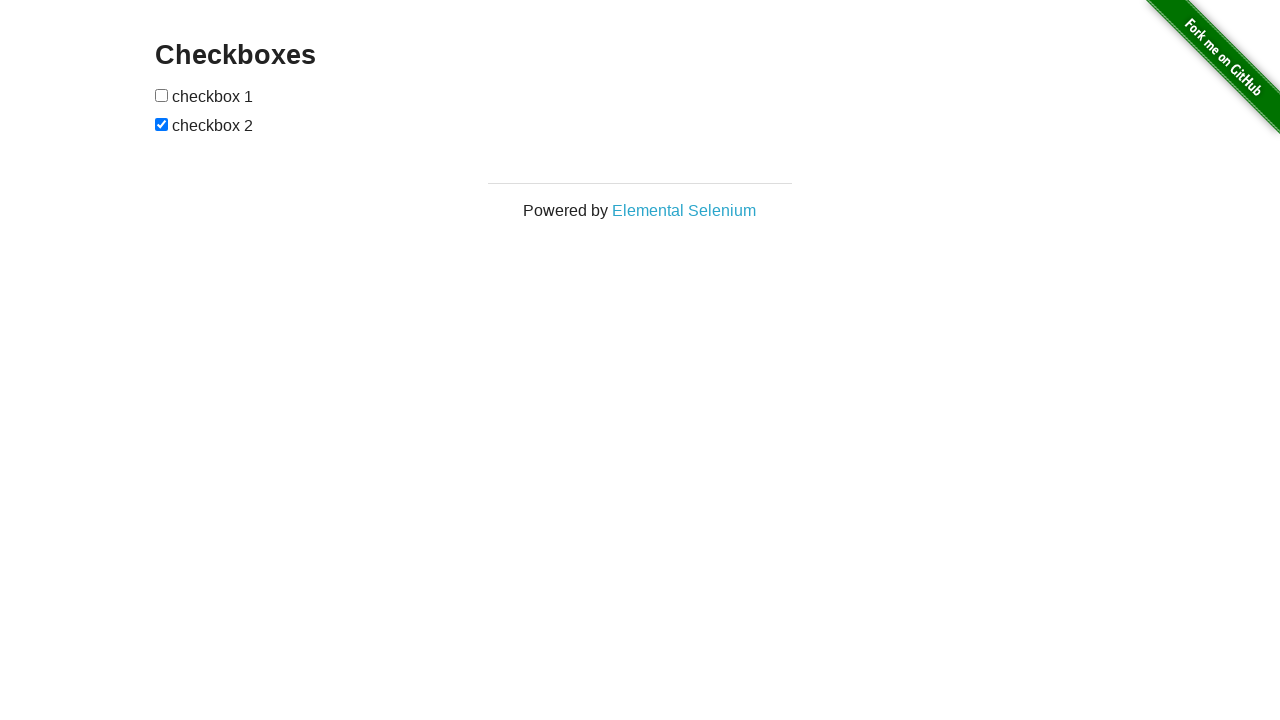

First checkbox is available
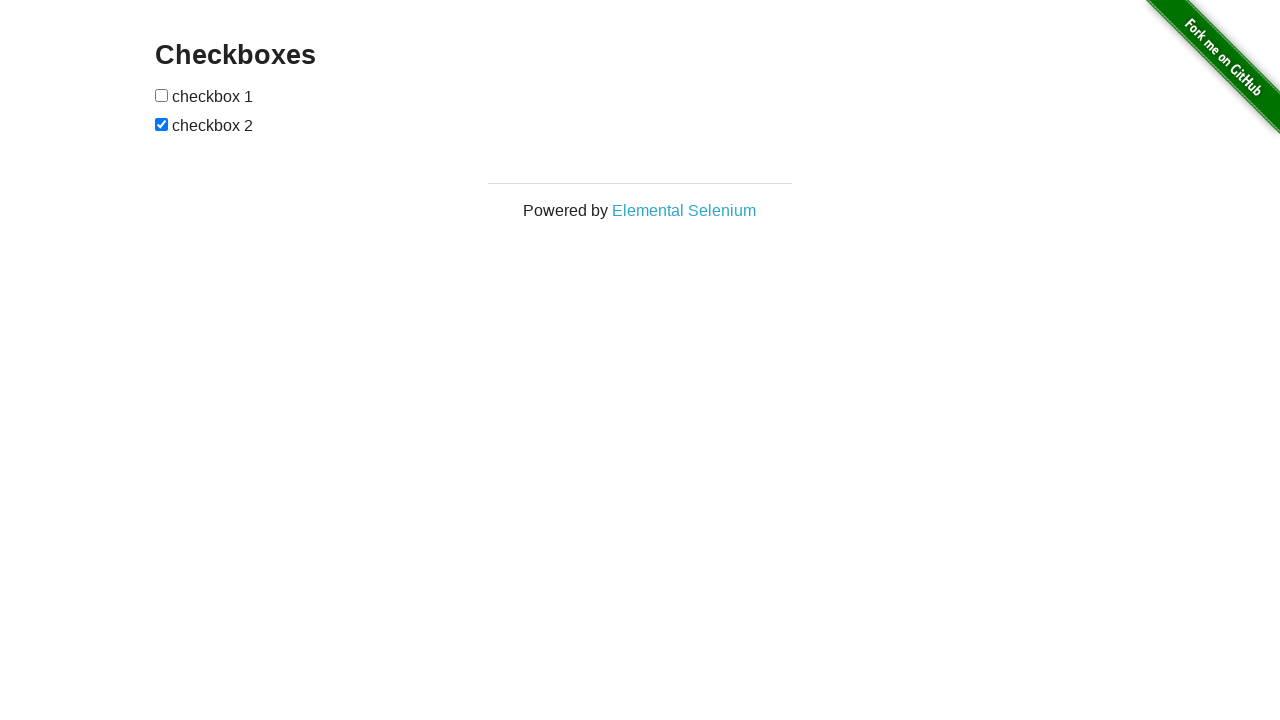

Second checkbox is available
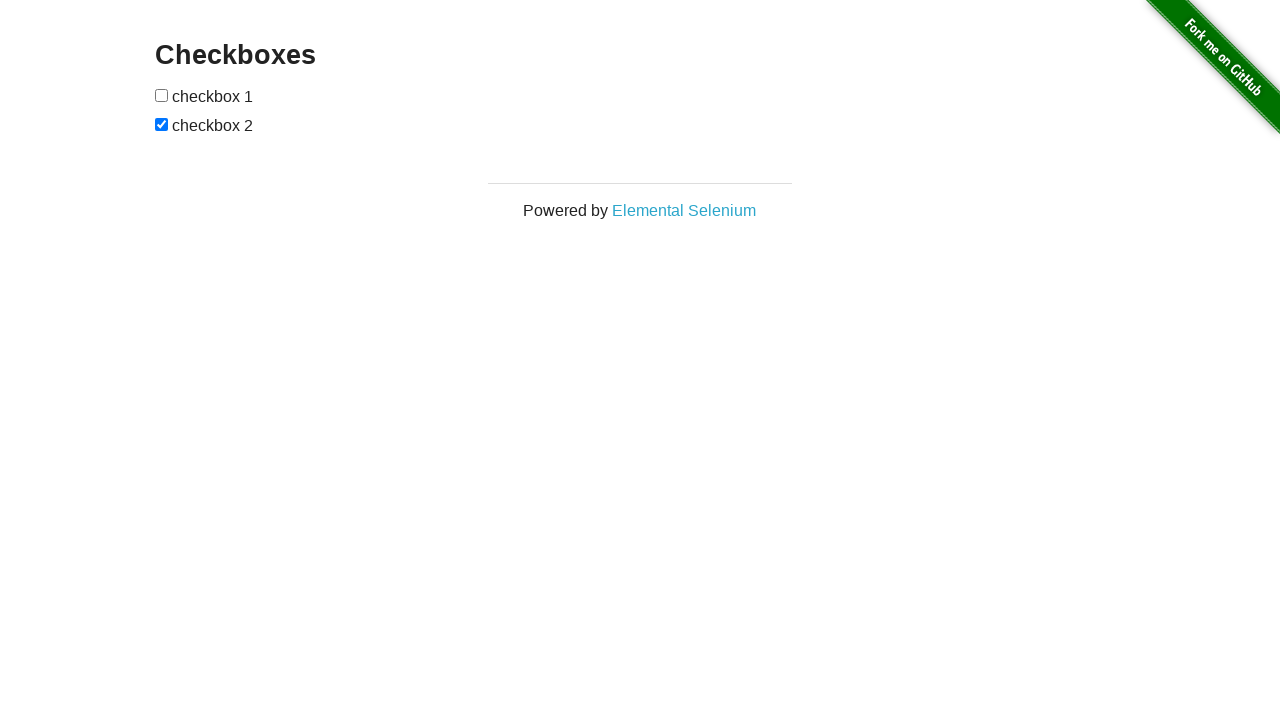

Clicked first checkbox to check it at (162, 95) on input[type='checkbox'] >> nth=0
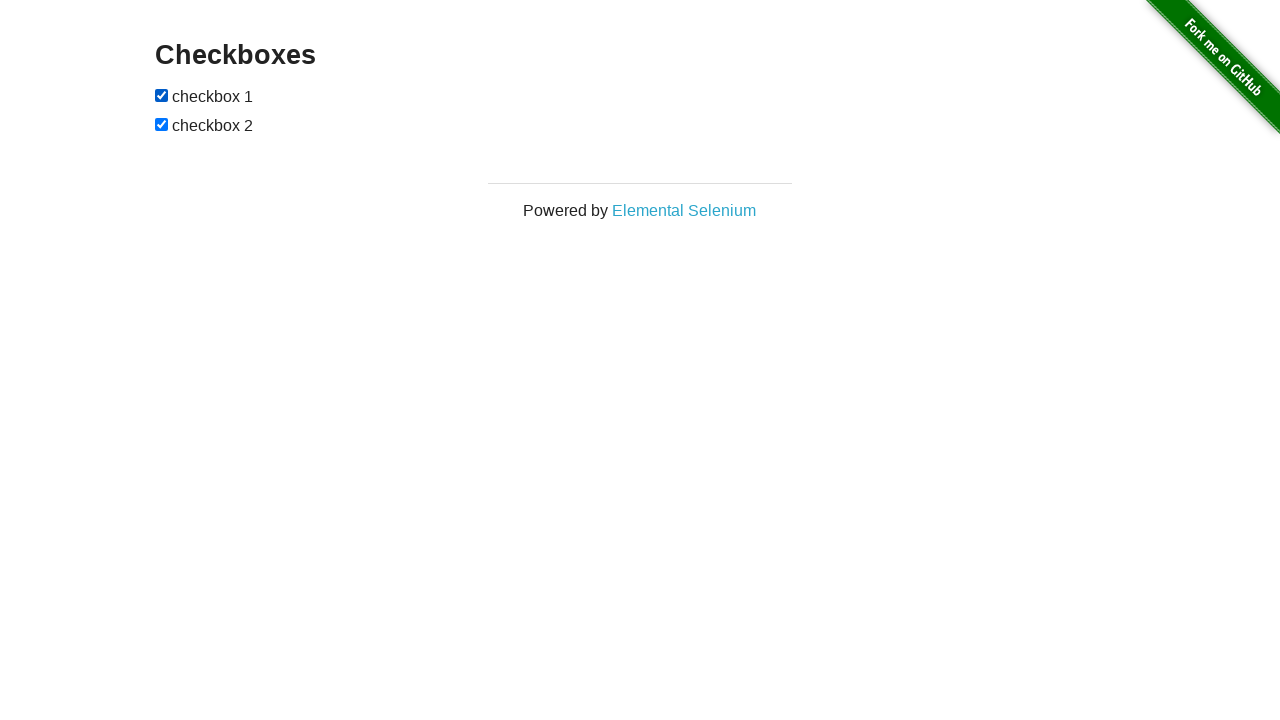

Clicked second checkbox to uncheck it at (162, 124) on input[type='checkbox'] >> nth=1
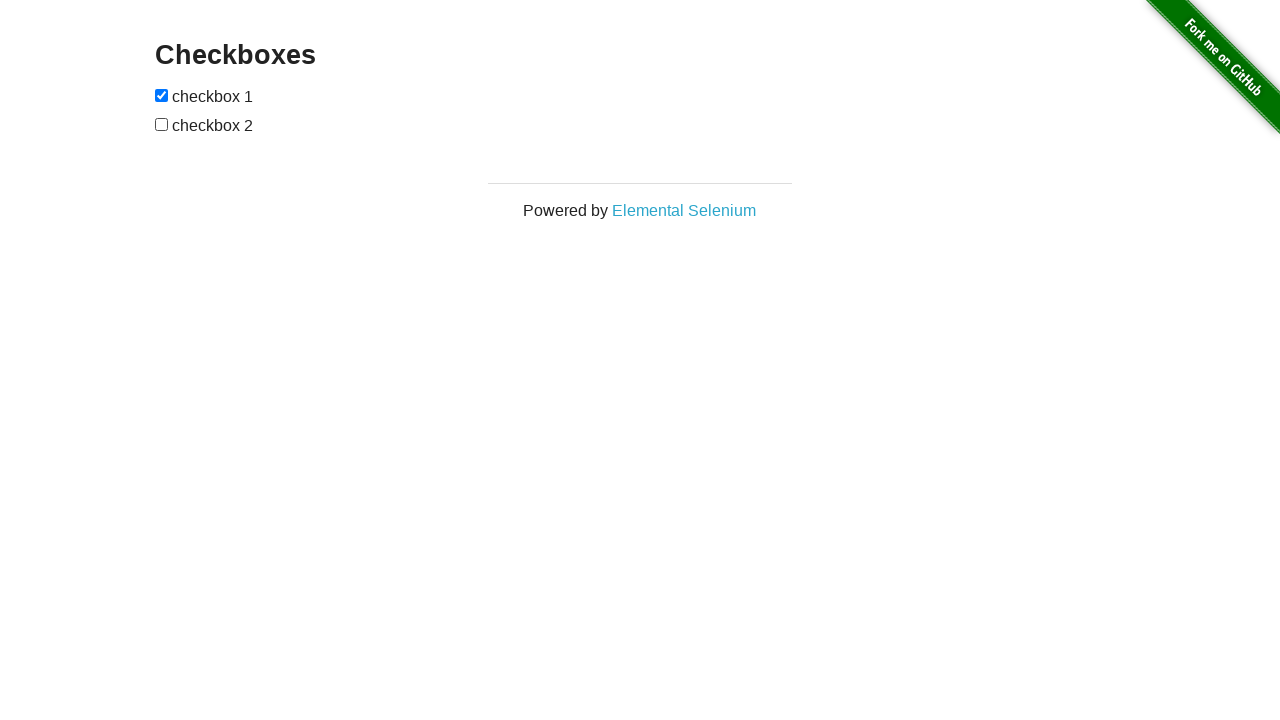

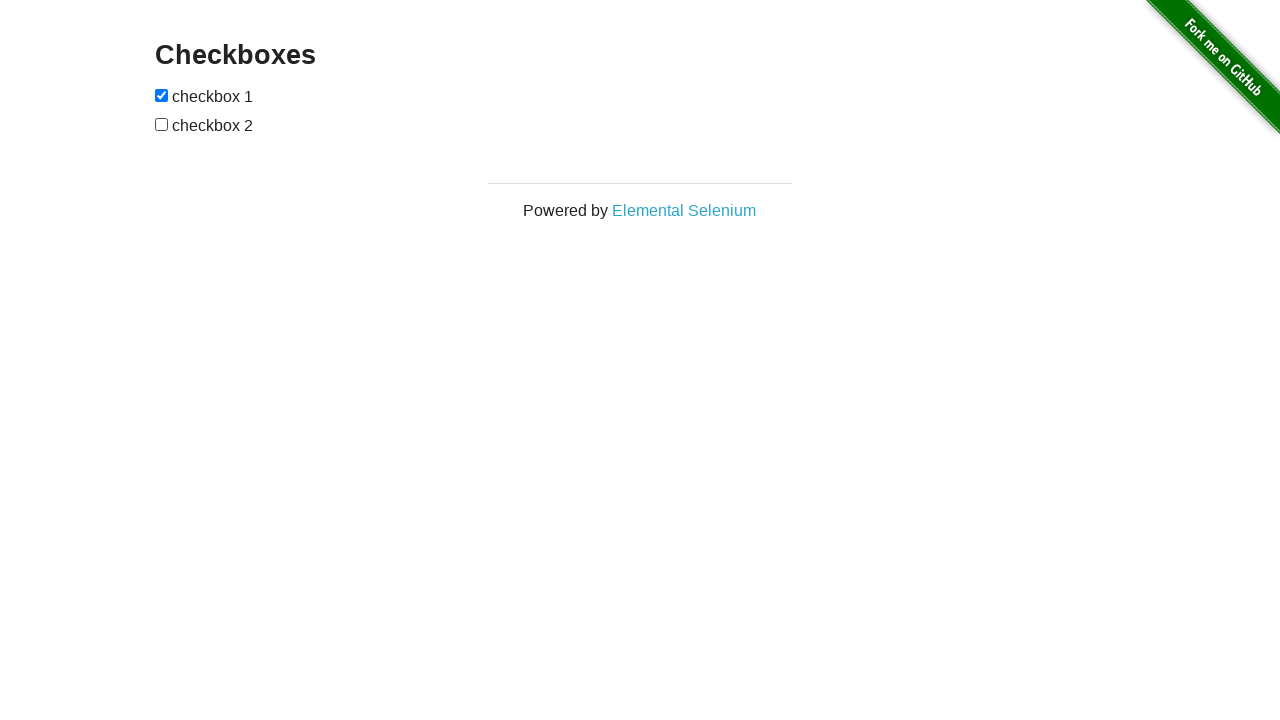